Tests the search functionality on Sharelane website by searching for "White Fang" and clicking on a result image

Starting URL: https://sharelane.com/cgi-bin/main.py

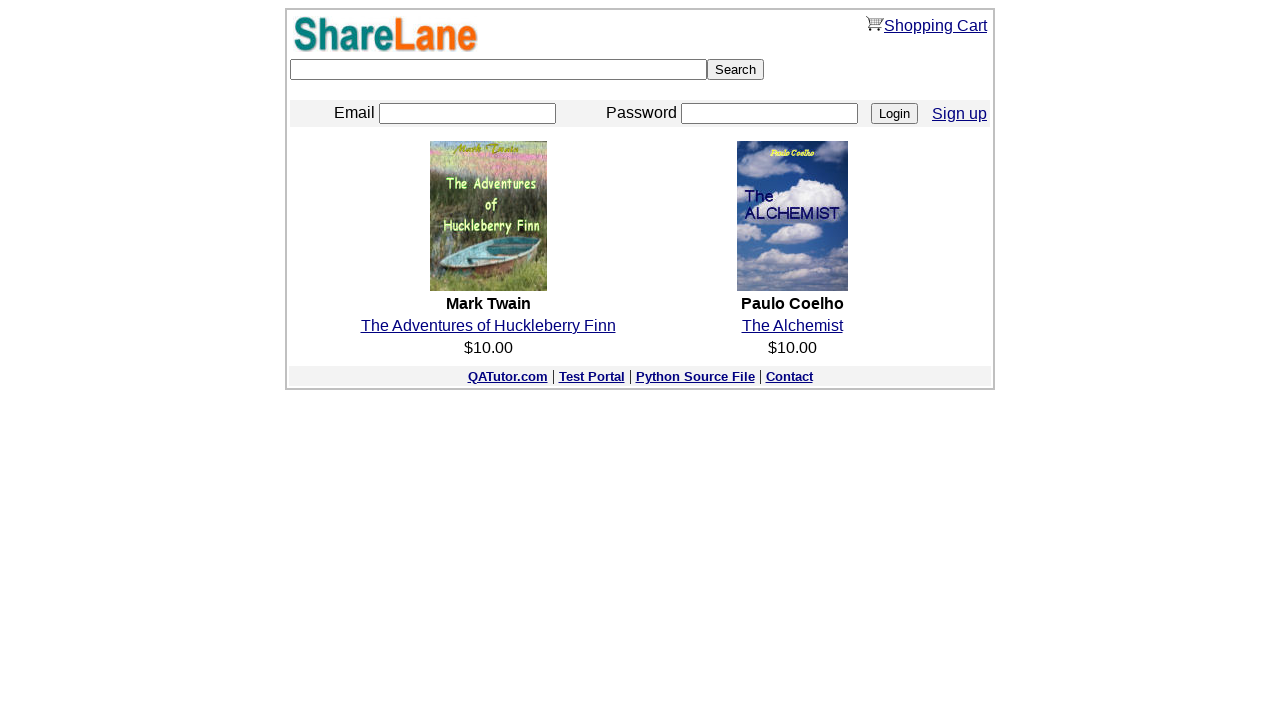

Filled search field with 'White Fang' on //input[@name='keyword']
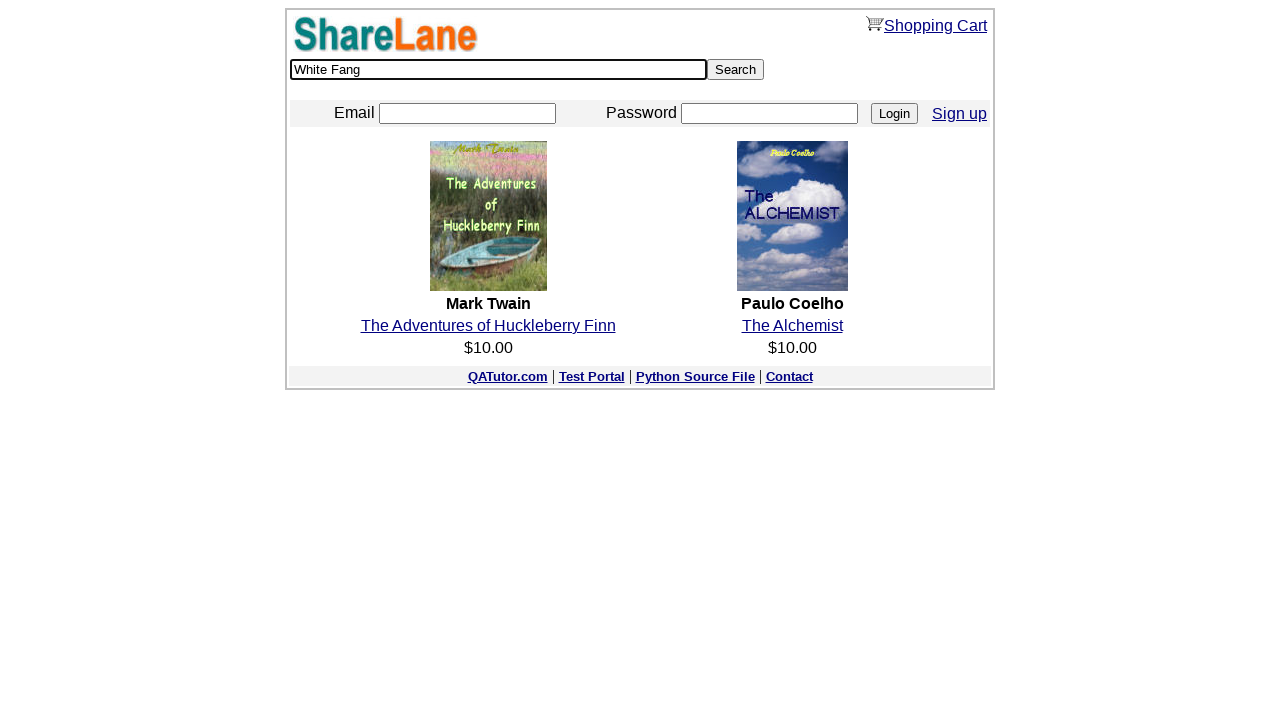

Clicked Search button at (736, 70) on xpath=//input[@value='Search']
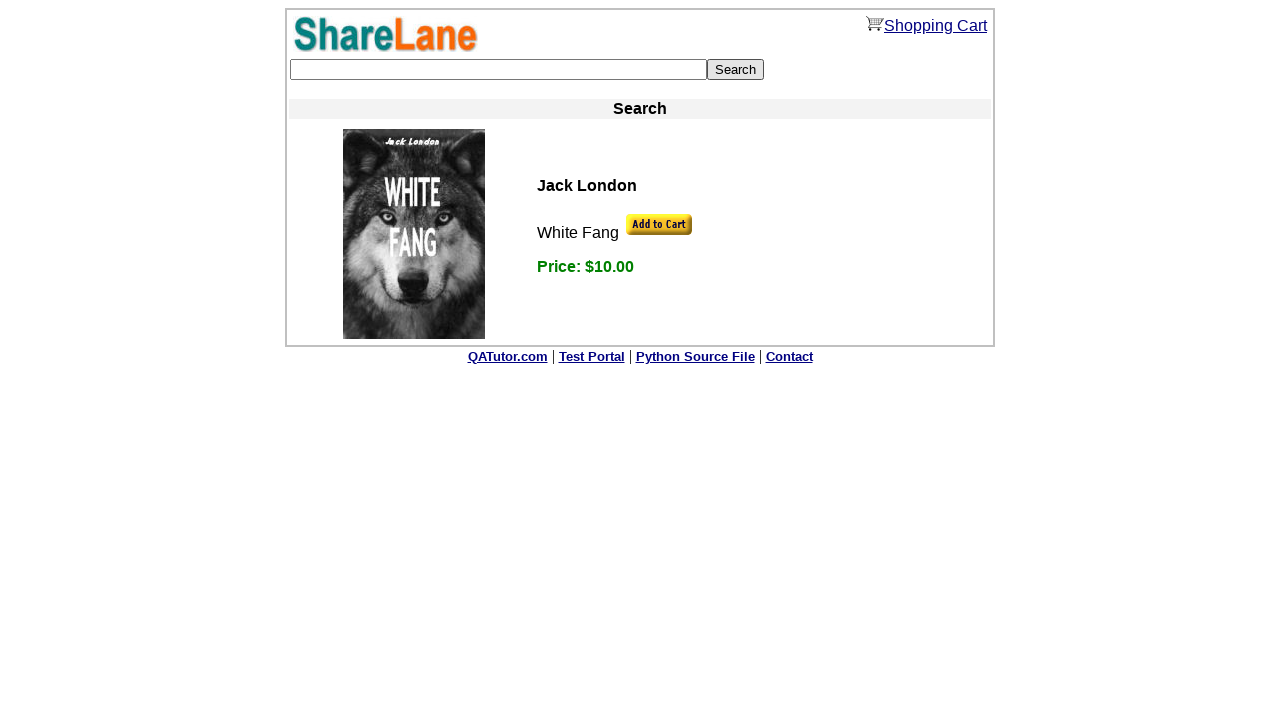

Clicked on result image at (386, 34) on xpath=//img[@border='0']
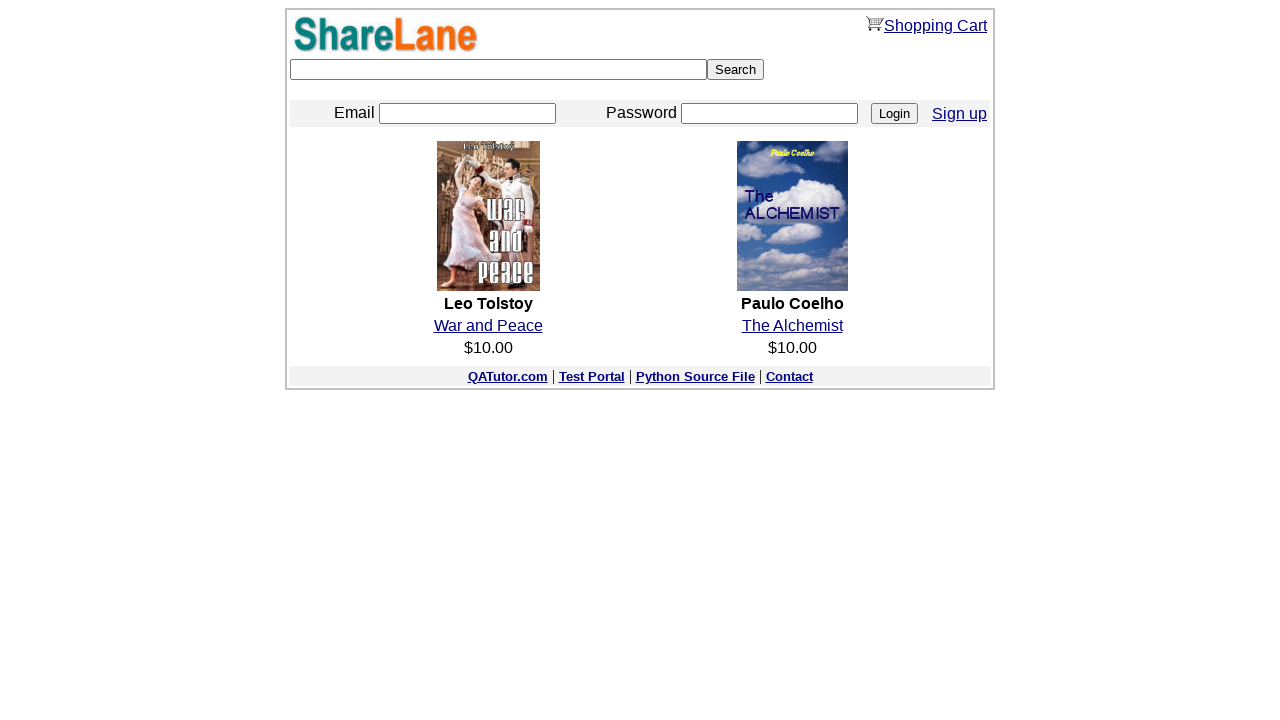

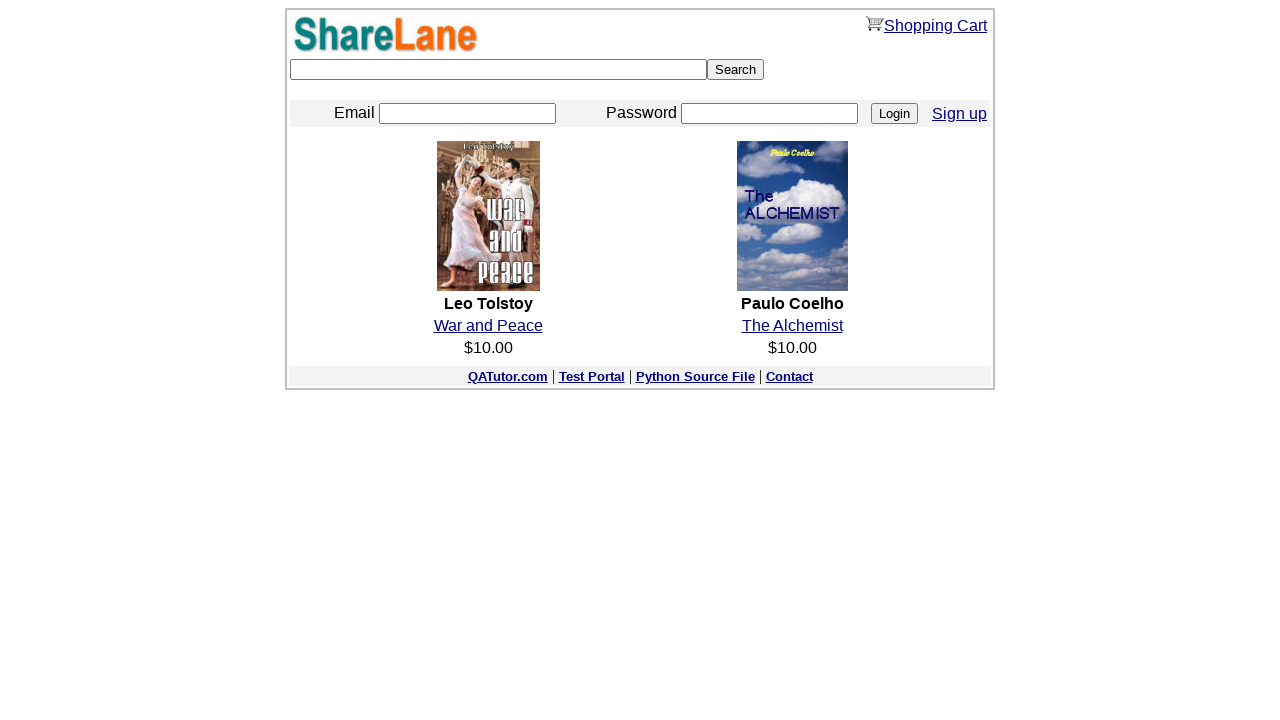